Tests that todos are stored in localStorage with the correct keys (title and completed) by adding a todo and inspecting the localStorage structure

Starting URL: https://todomvc.com/examples/typescript-angular/#/

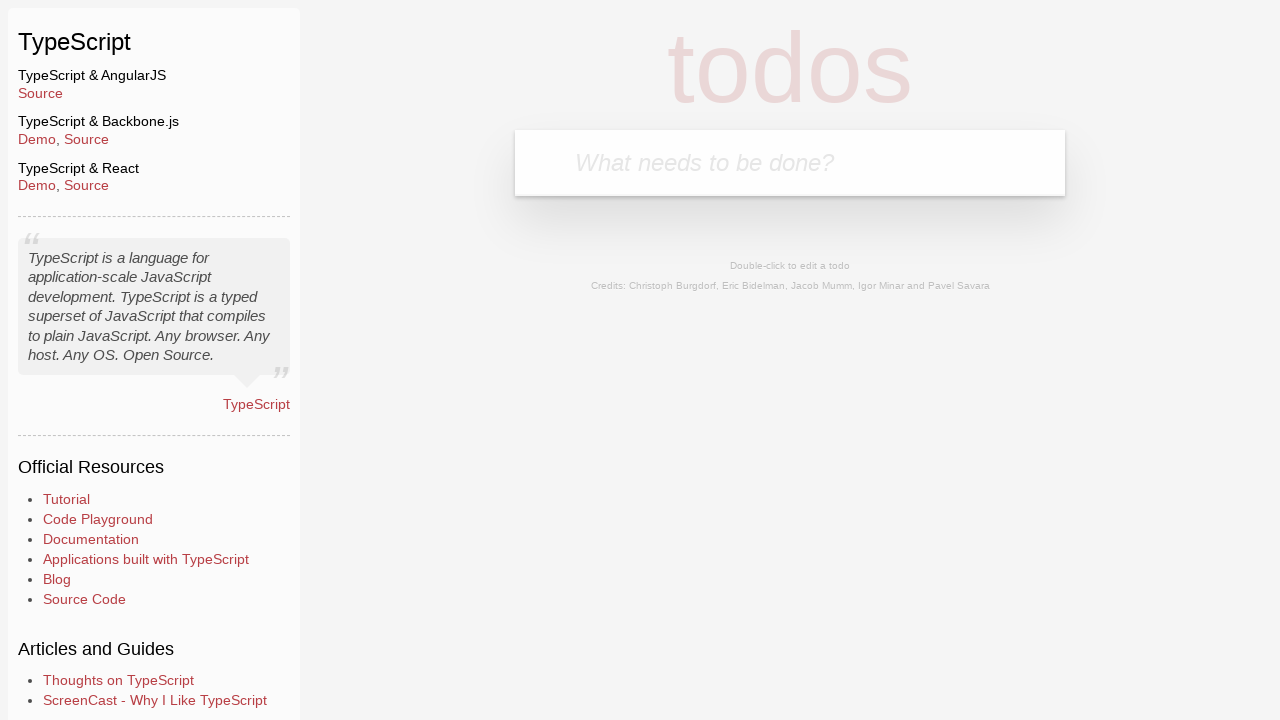

Filled new todo input with 'Lorem' on .new-todo
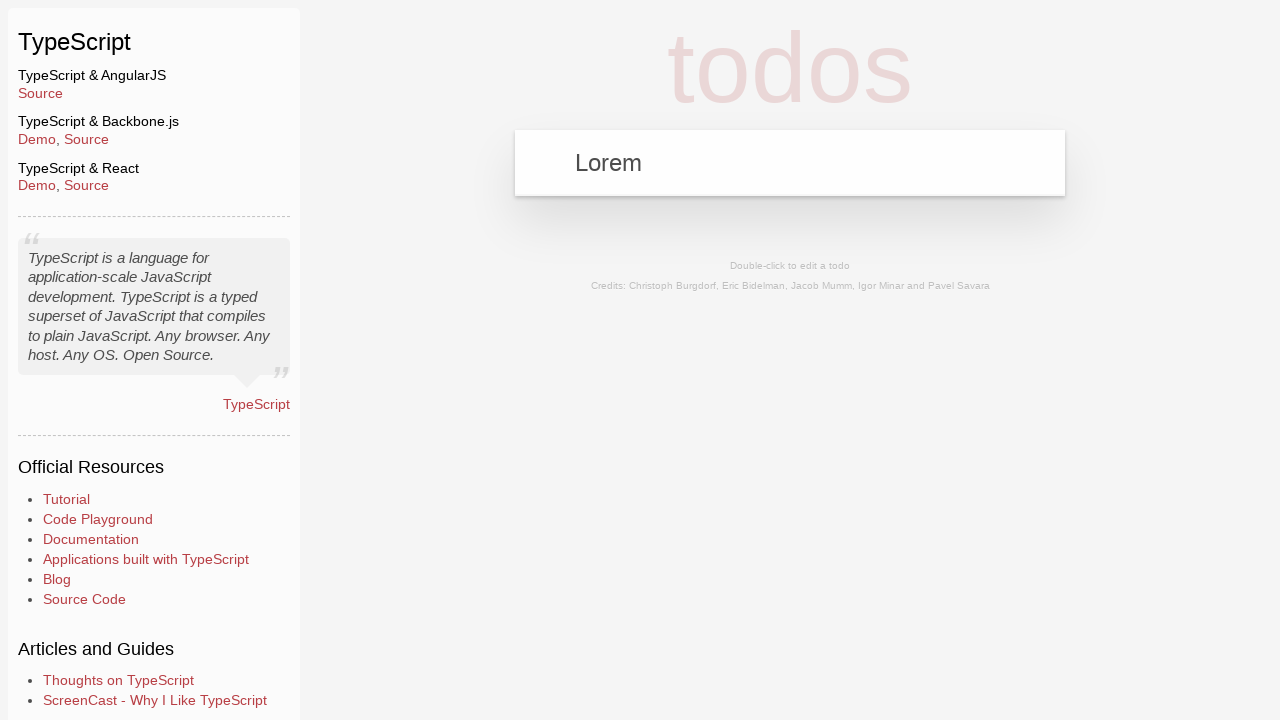

Pressed Enter to add todo on .new-todo
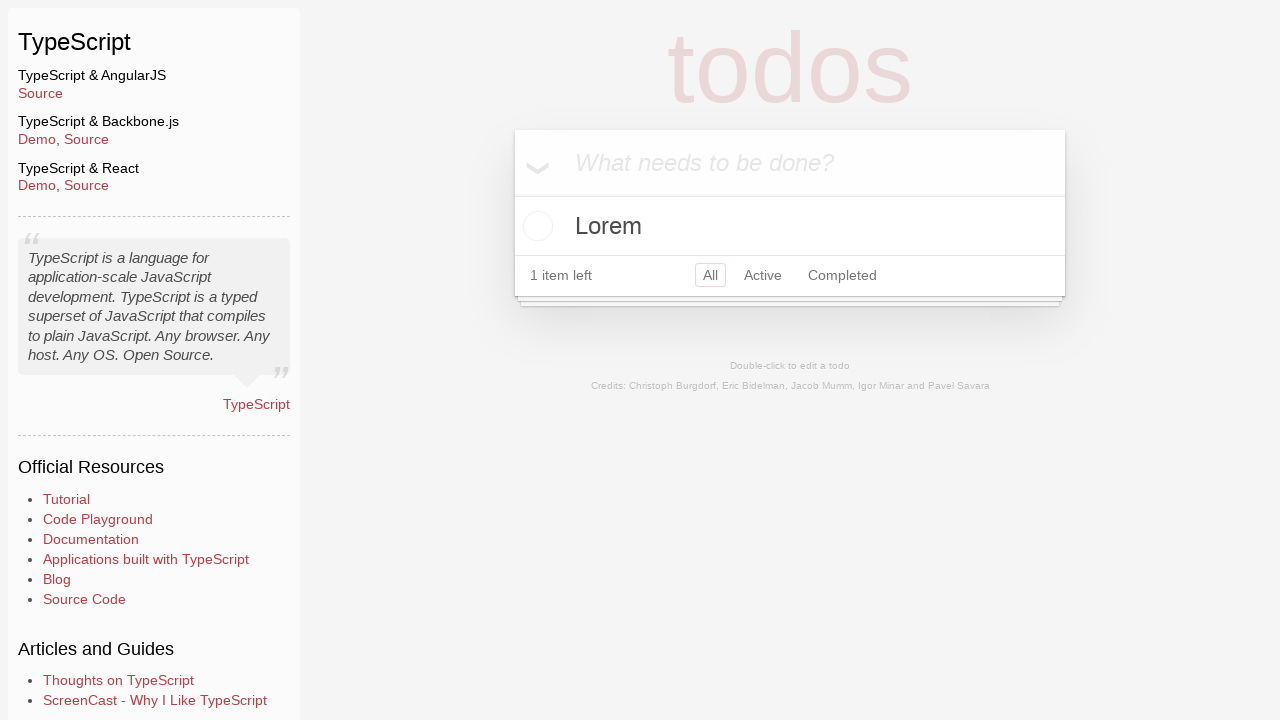

Todo item appeared in the list
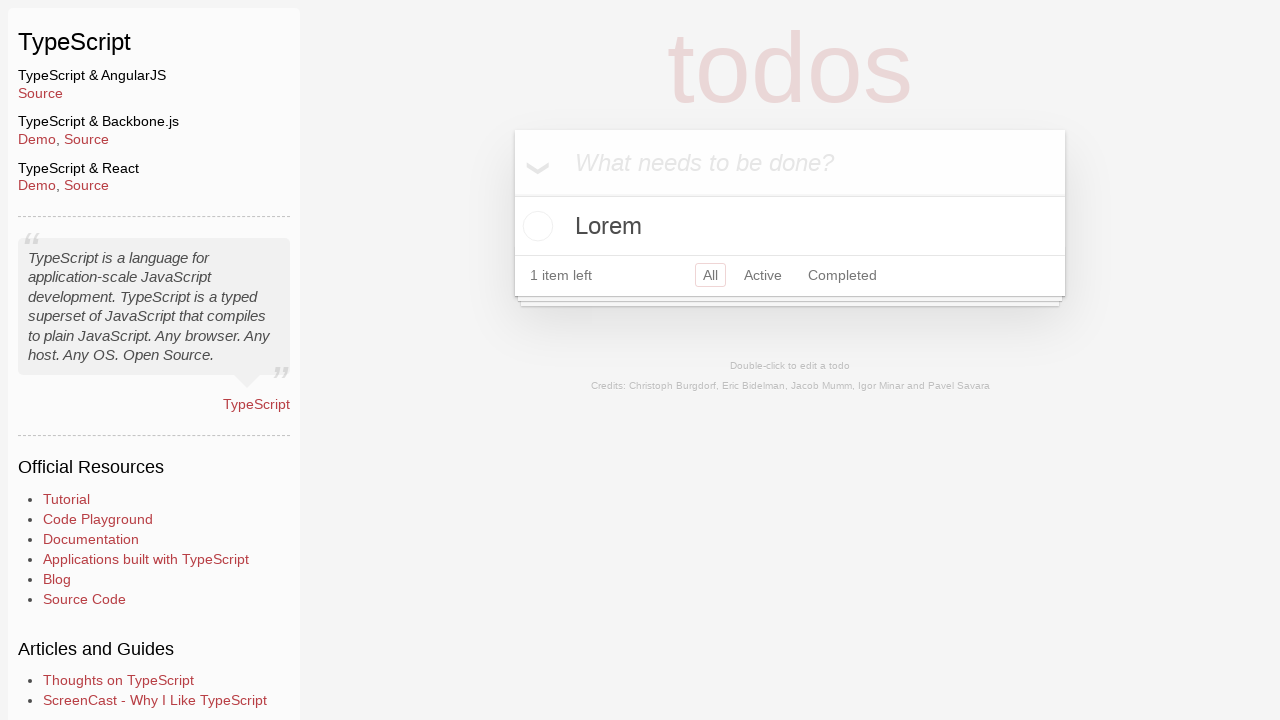

Retrieved todos from localStorage
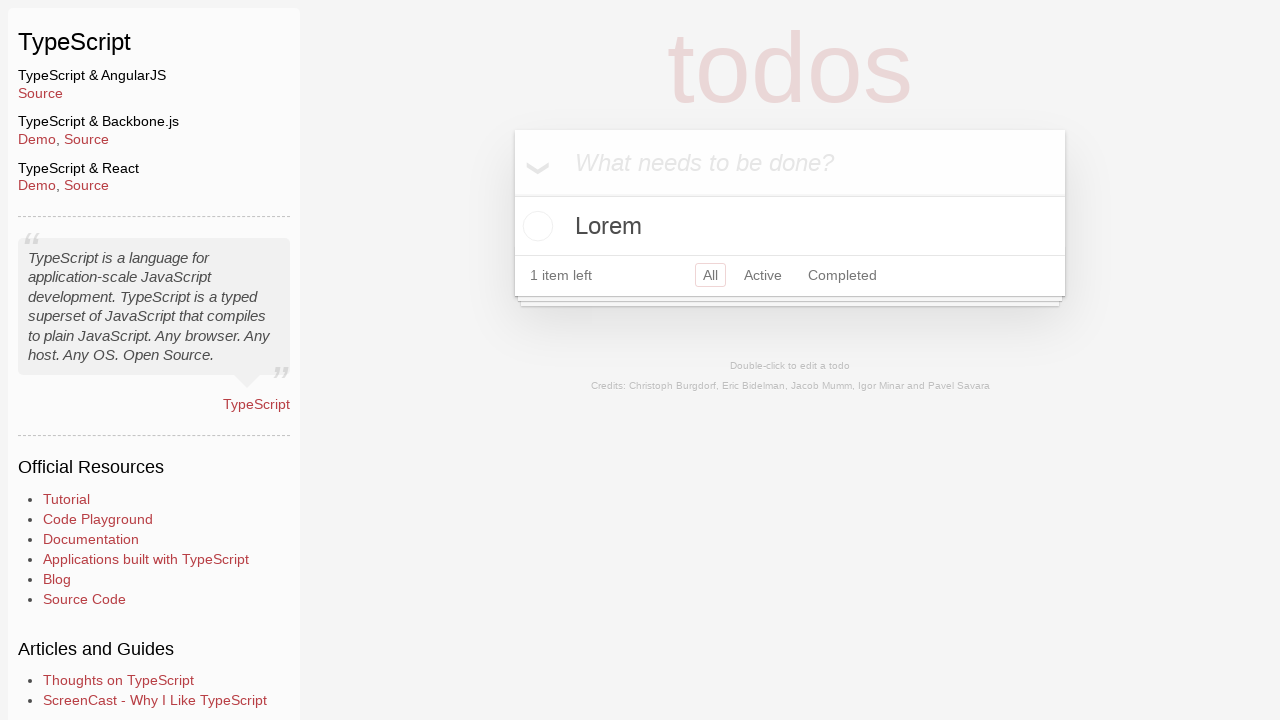

Parsed localStorage and extracted keys from first todo
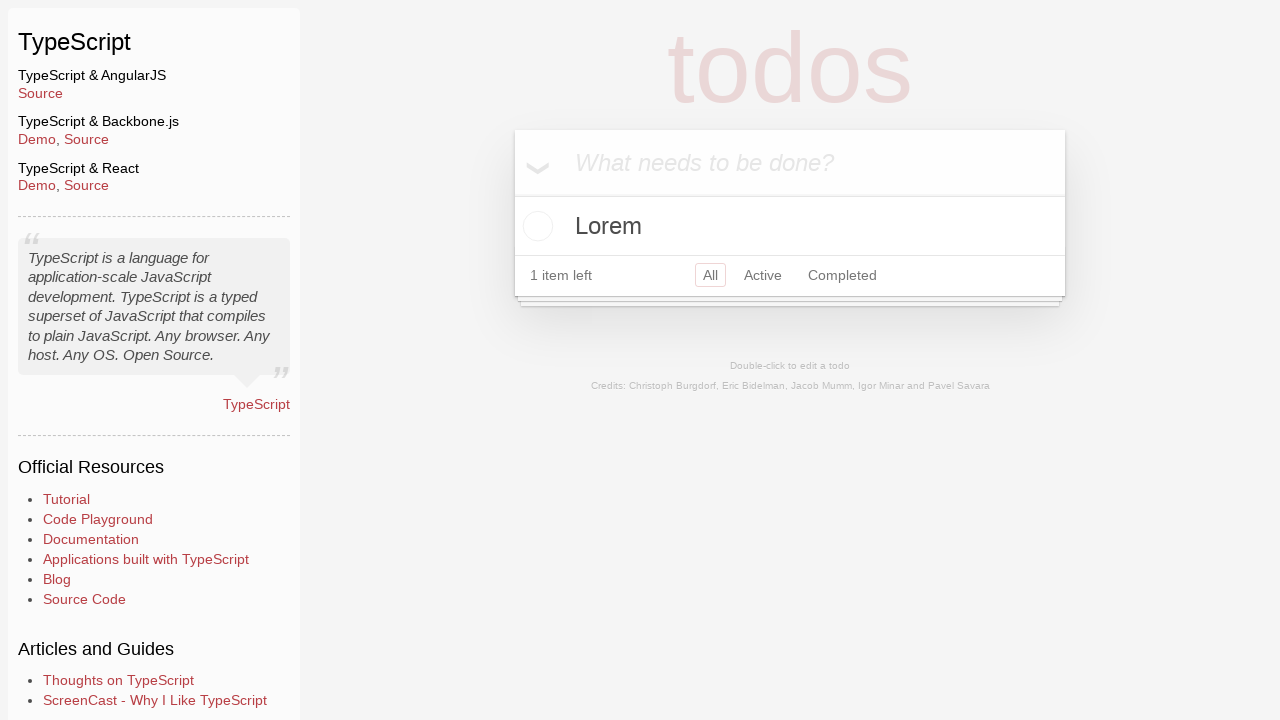

Verified that todo has exactly 2 keys
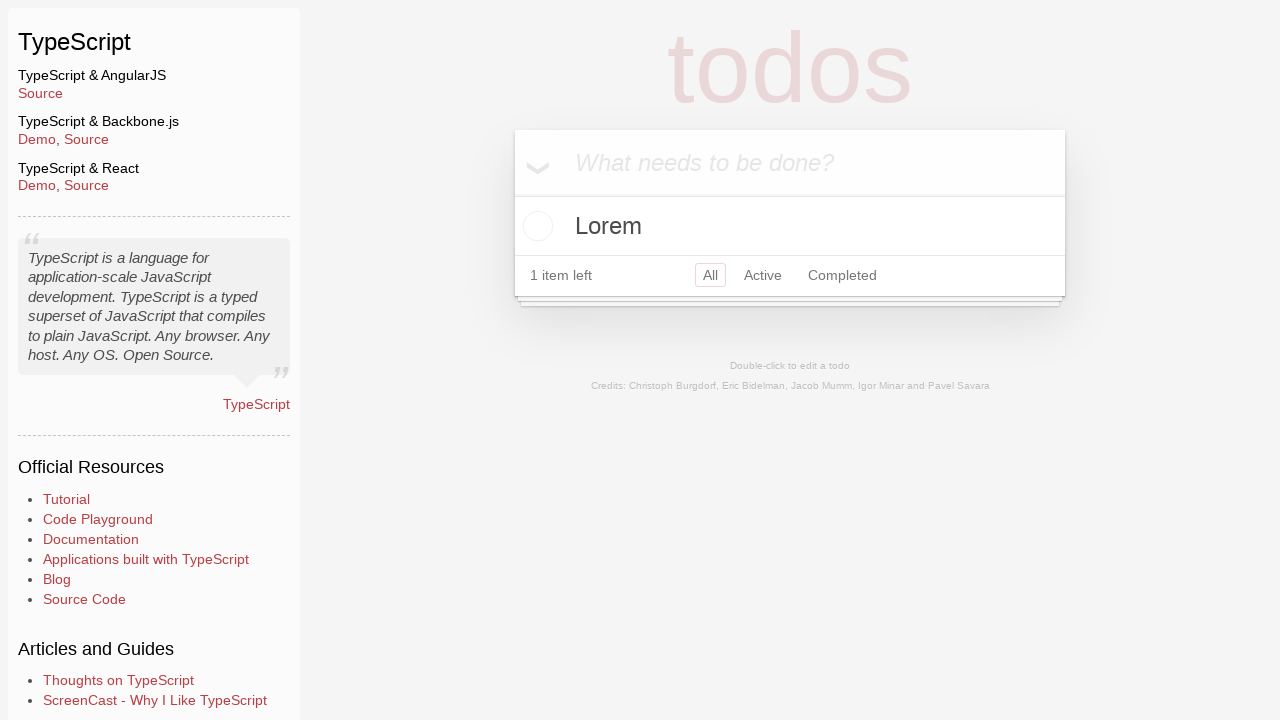

Verified that first key is 'title'
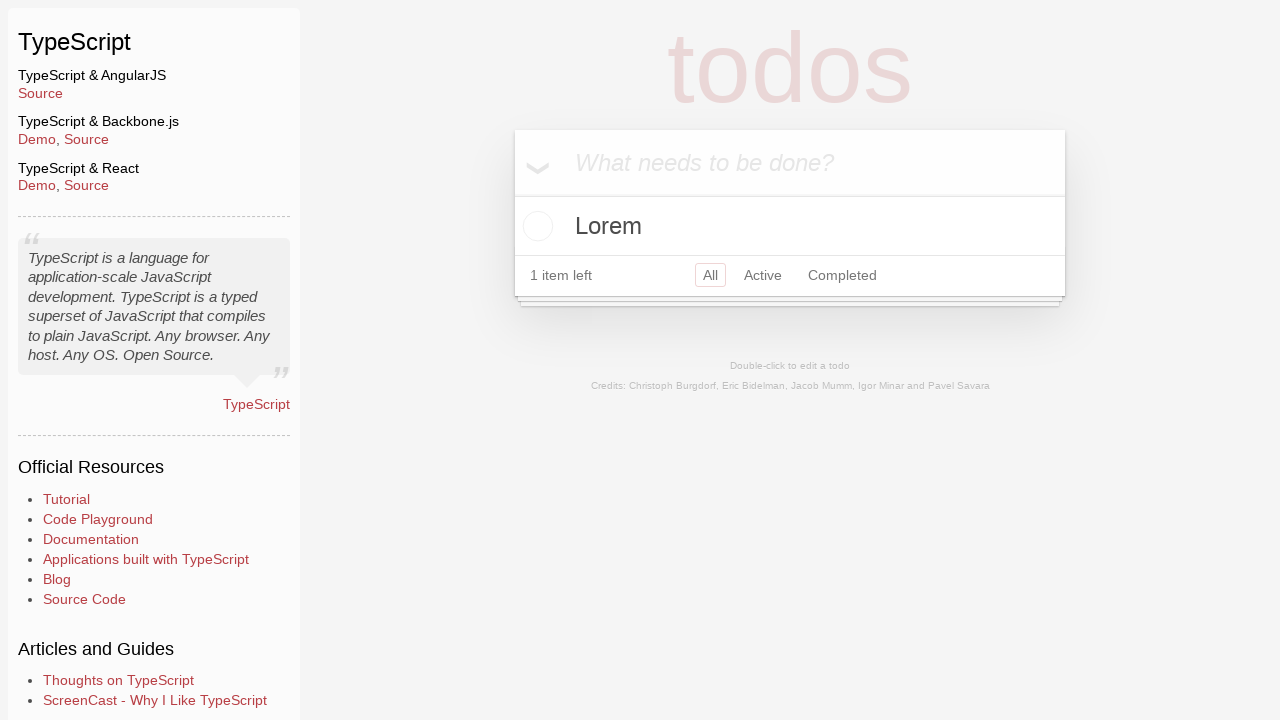

Verified that second key is 'completed'
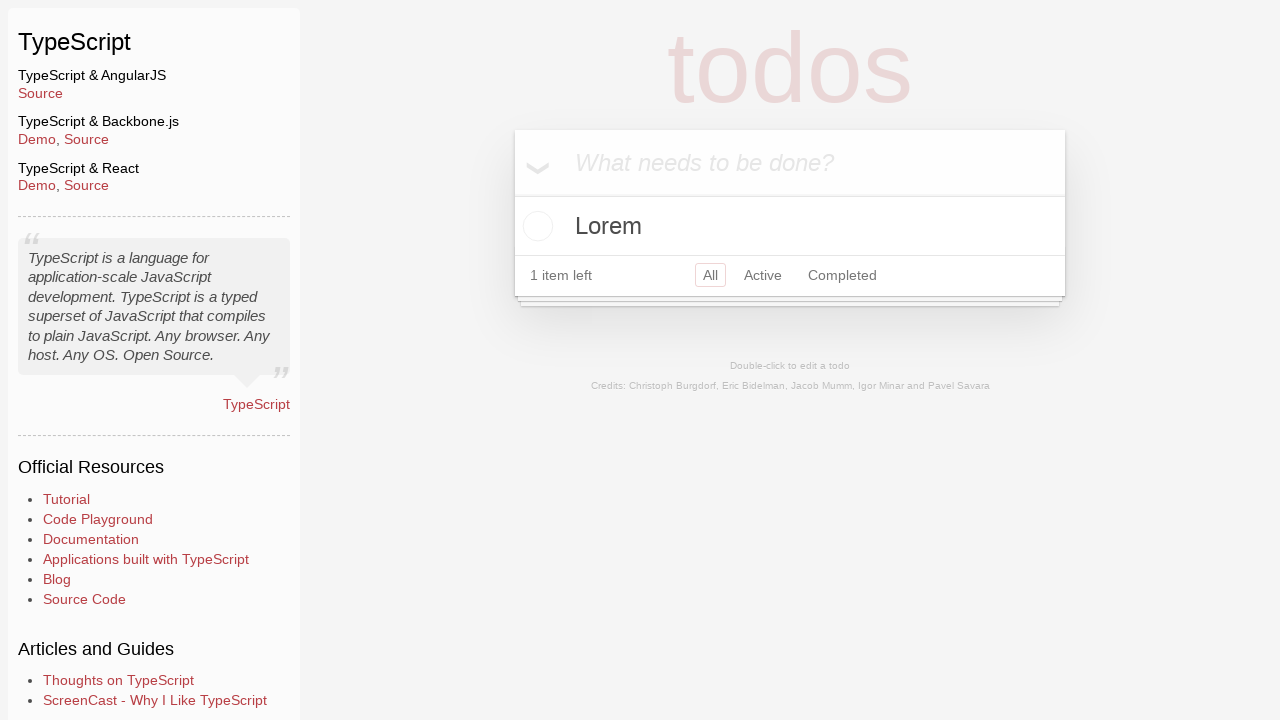

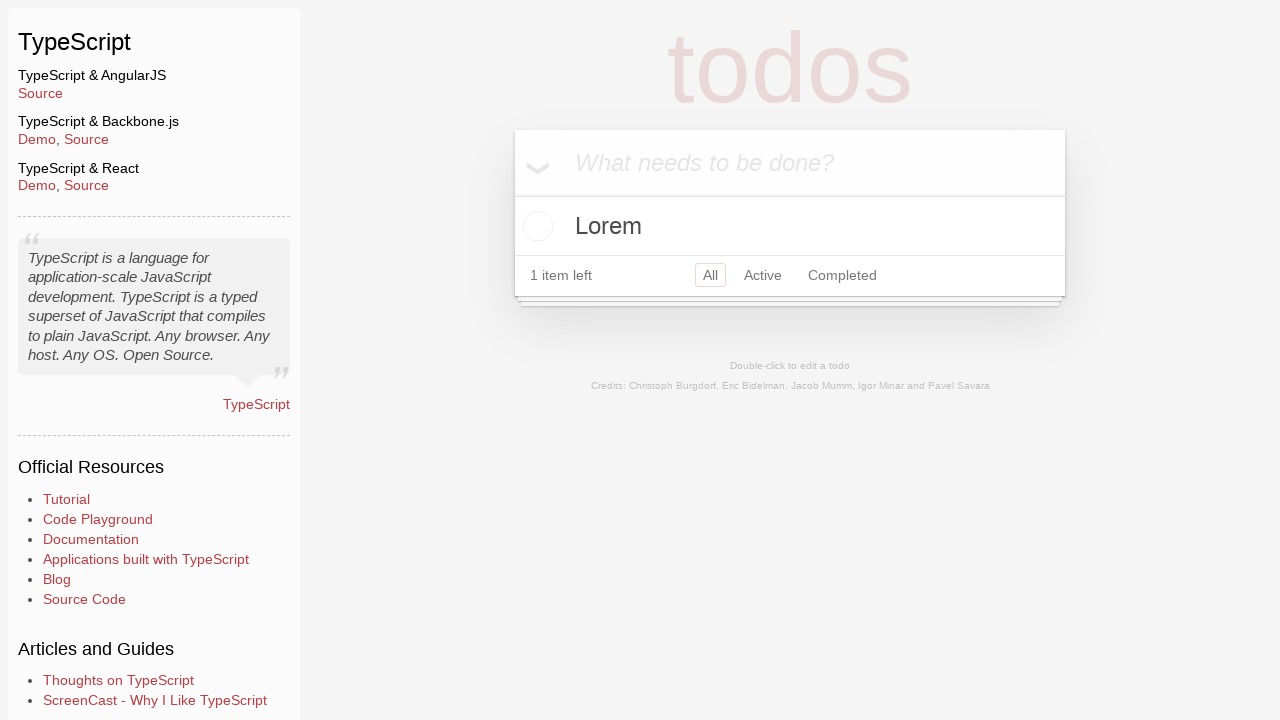